Tests file upload functionality by uploading a test file and verifying the uploaded filename appears on the page

Starting URL: https://the-internet.herokuapp.com/upload

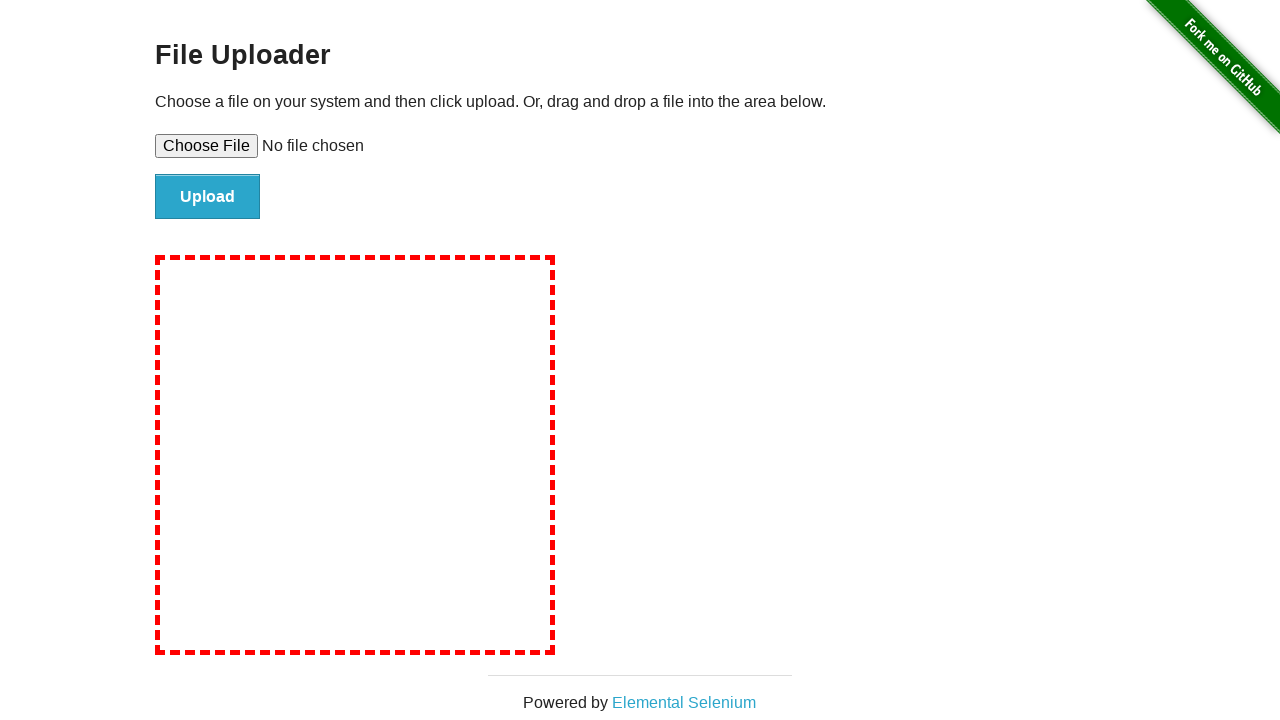

Created temporary test file at testfile.txt
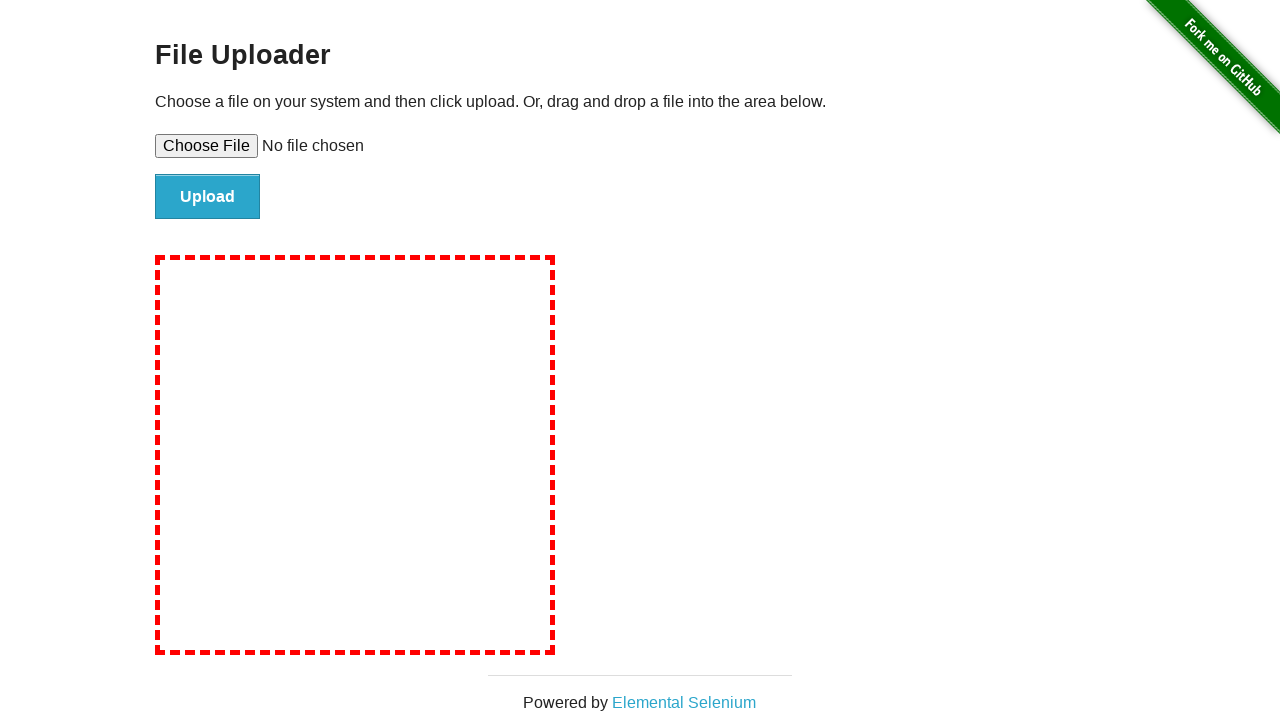

Set input file to upload testfile.txt
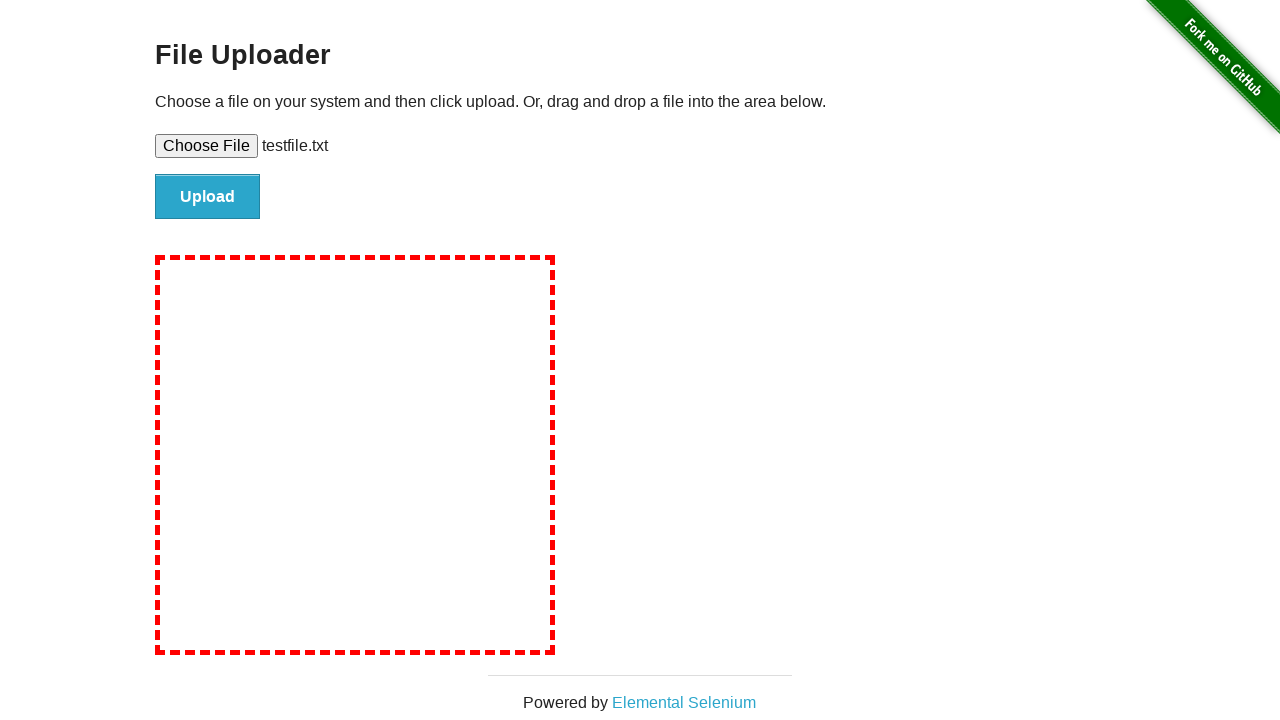

Clicked the upload button to submit file at (208, 197) on #file-submit
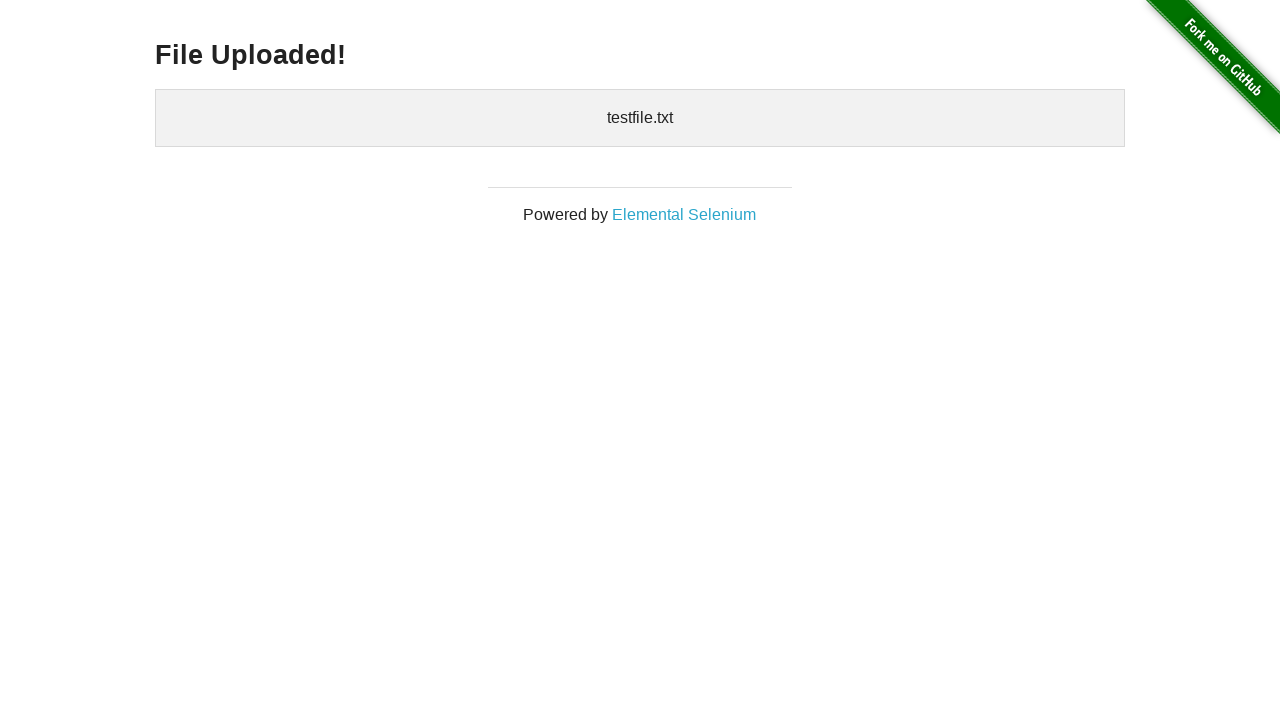

Waited for uploaded files section to appear
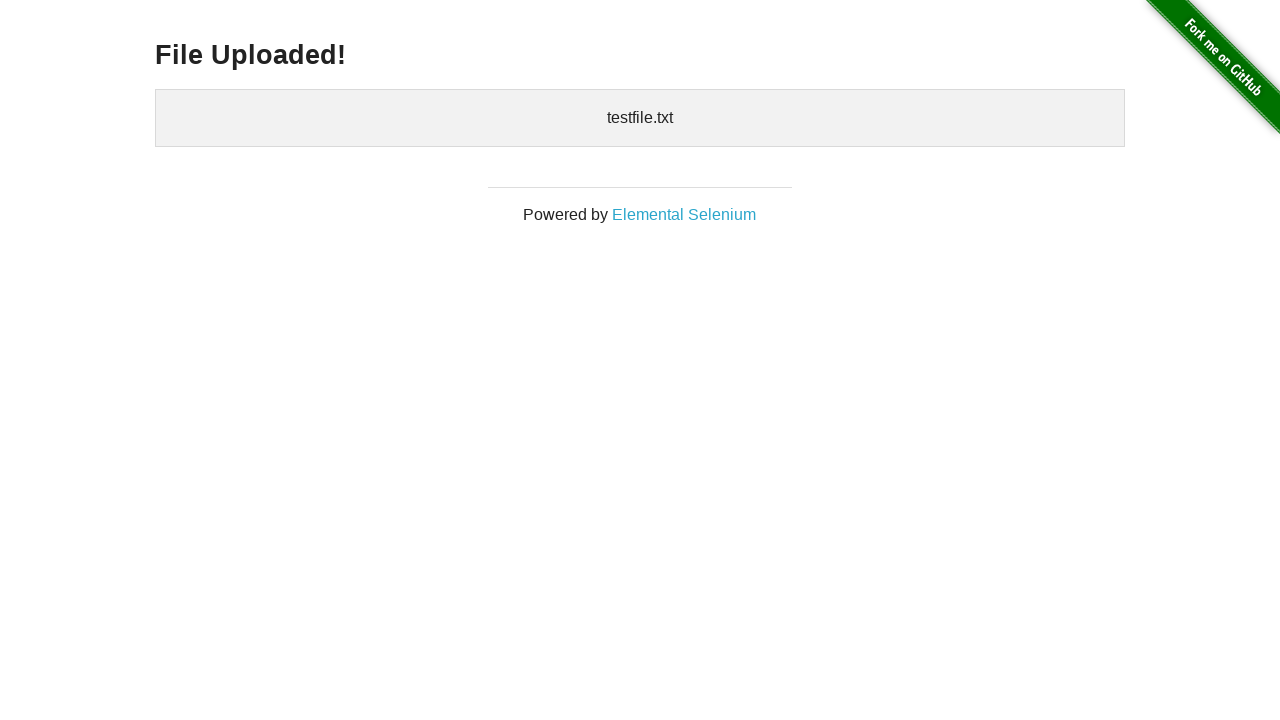

Retrieved uploaded files text content
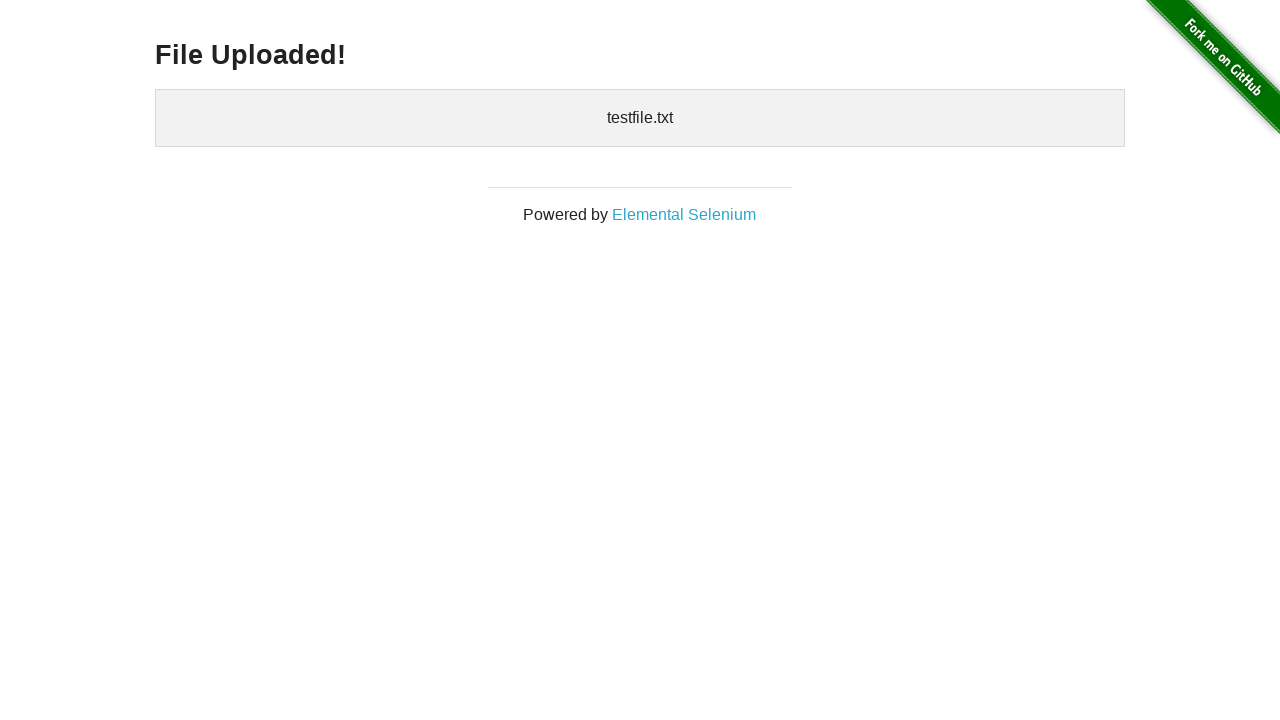

Verified that testfile.txt appears in the uploaded files list
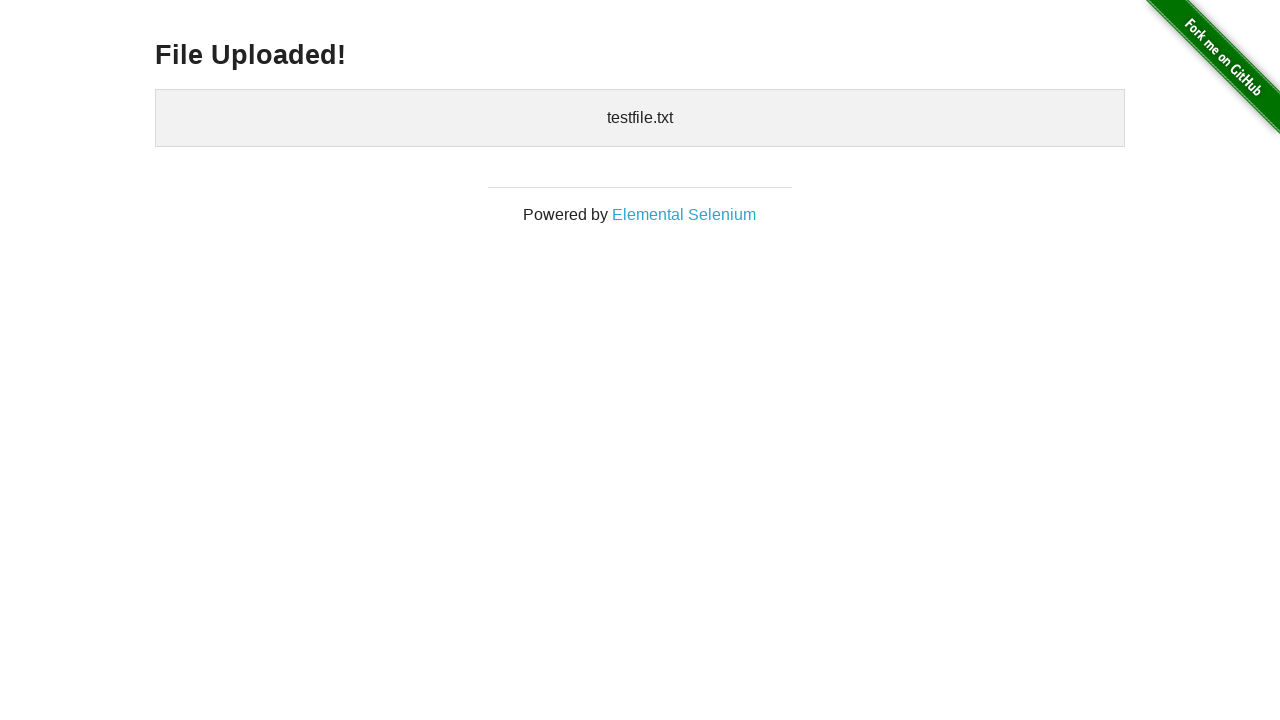

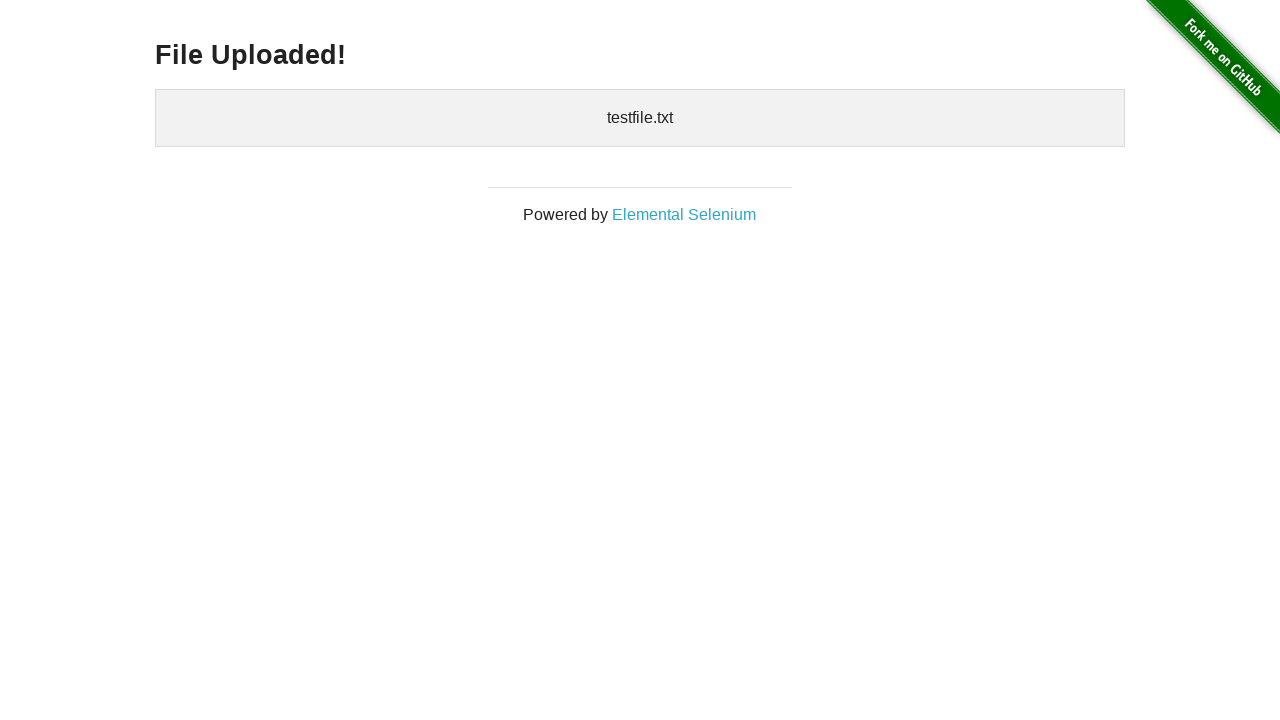